Tests interaction with nested iframes by clicking a tab to show nested iframe content, then filling a text input inside a nested iframe structure

Starting URL: https://demo.automationtesting.in/Frames.html

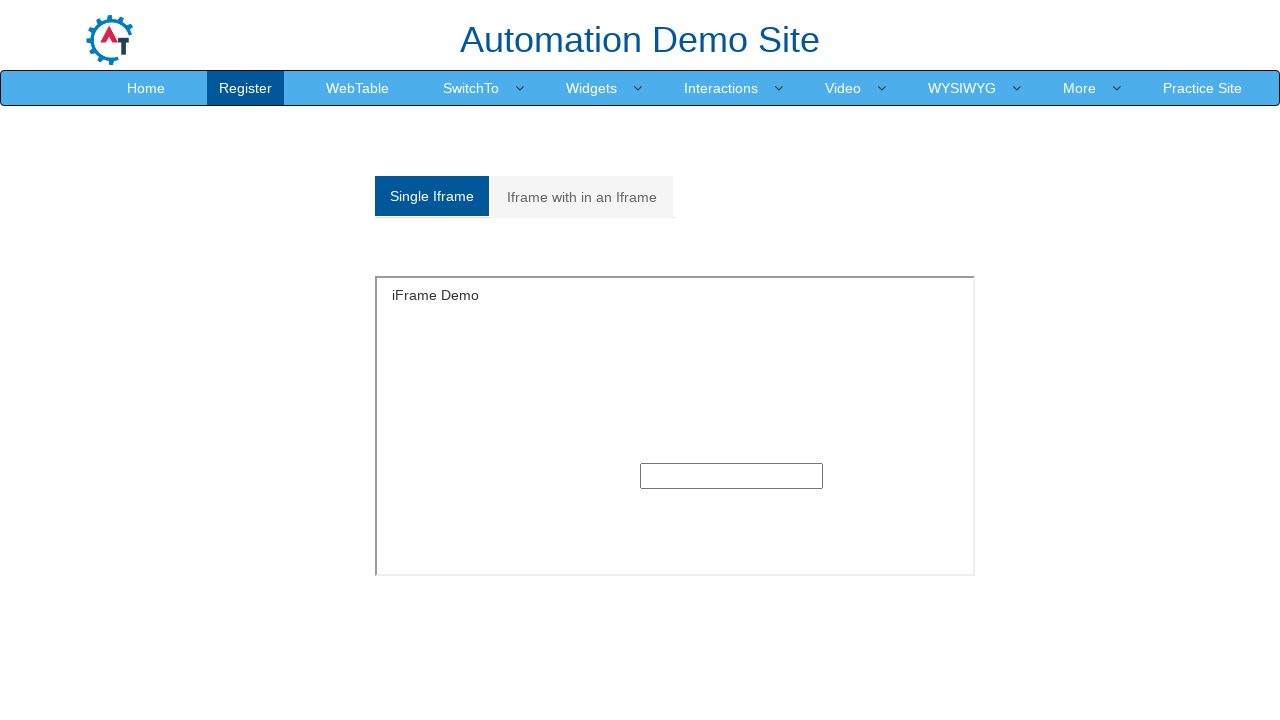

Clicked on 'Iframe with in an Iframe' tab to show nested iframe content at (582, 197) on xpath=//a[normalize-space()='Iframe with in an Iframe']
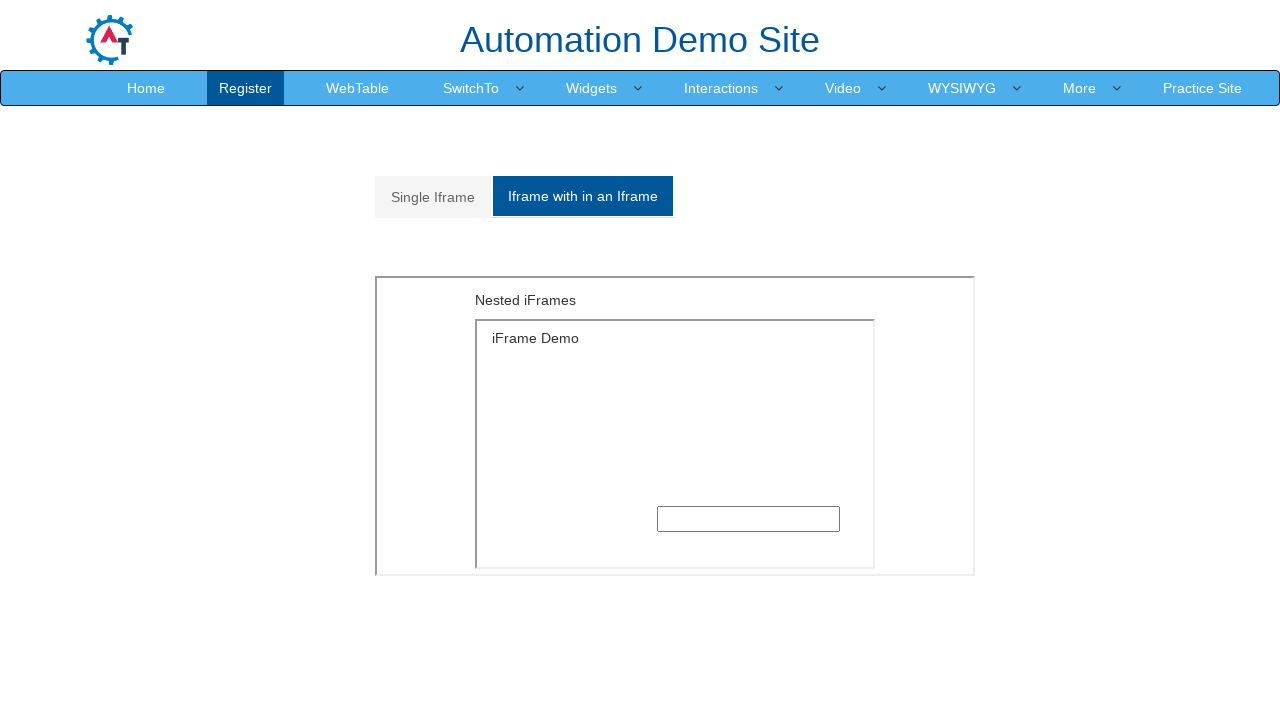

Filled text input inside nested iframe structure with 'Test' on xpath=//iframe[@src='MultipleFrames.html'] >> internal:control=enter-frame >> if
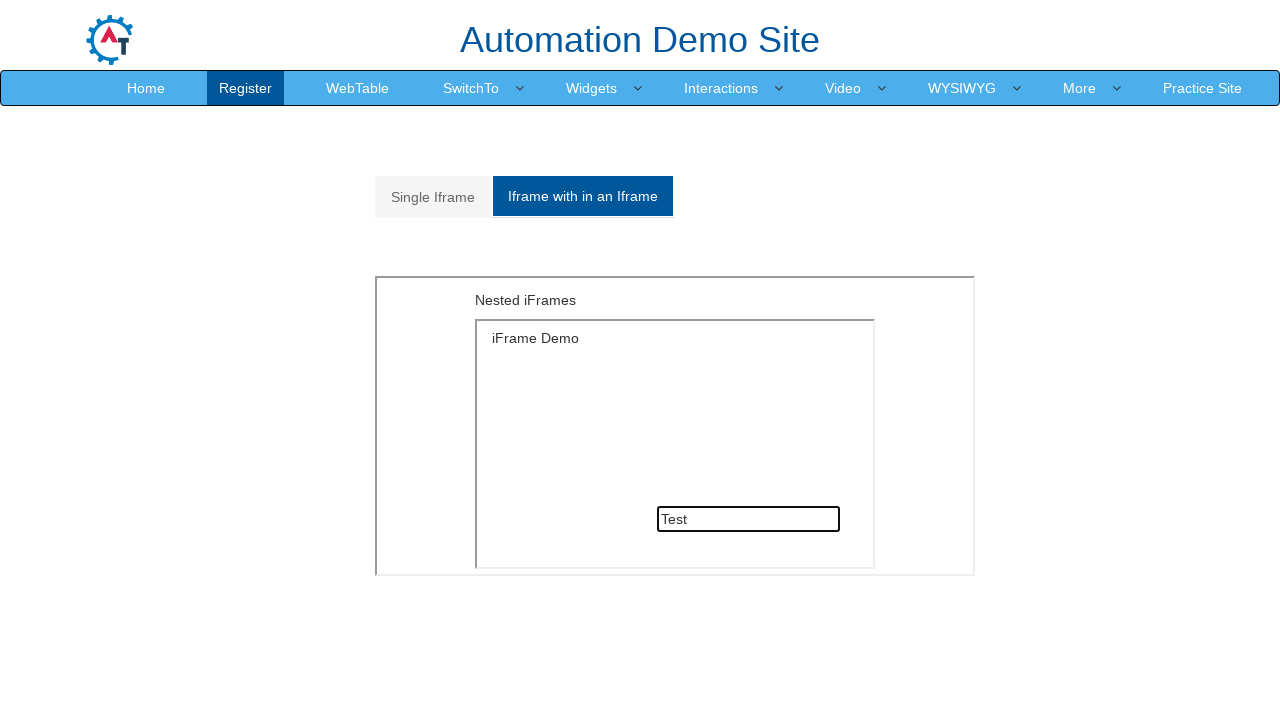

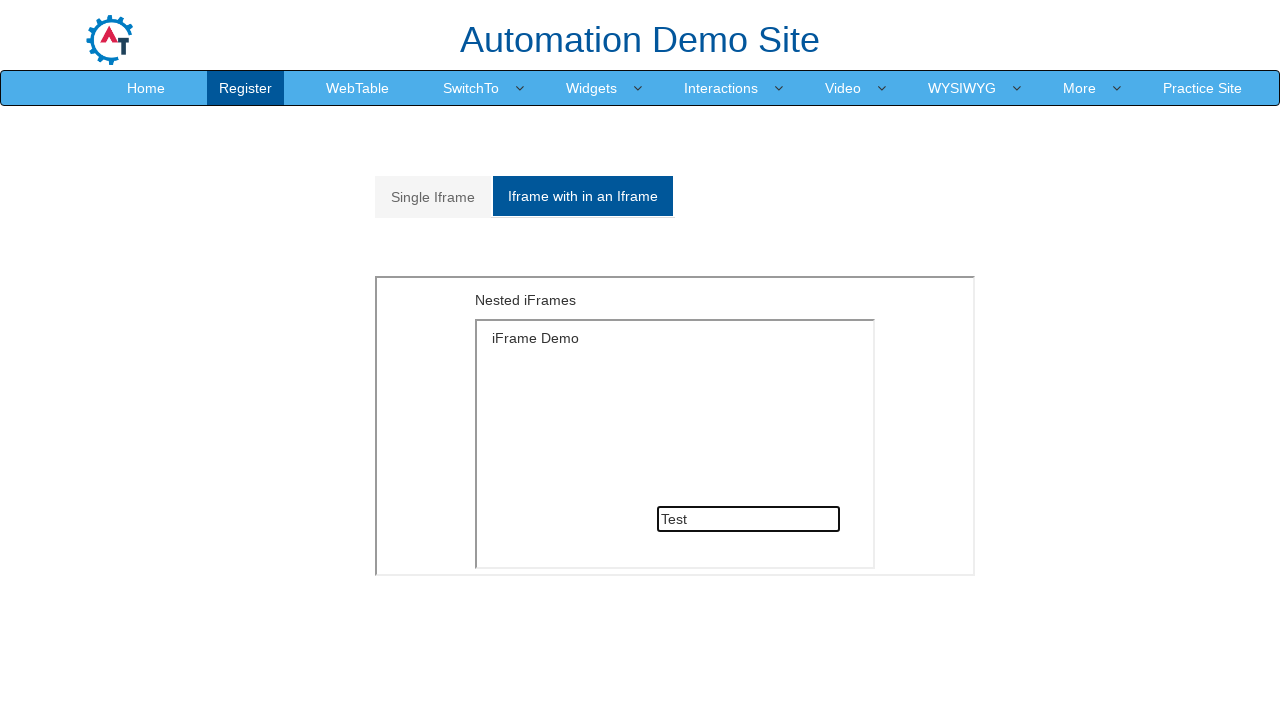